Tests drag and drop with prevent propagation by clicking the Prevent Propagation tab and dragging to the outer drop box

Starting URL: https://demoqa.com/droppable

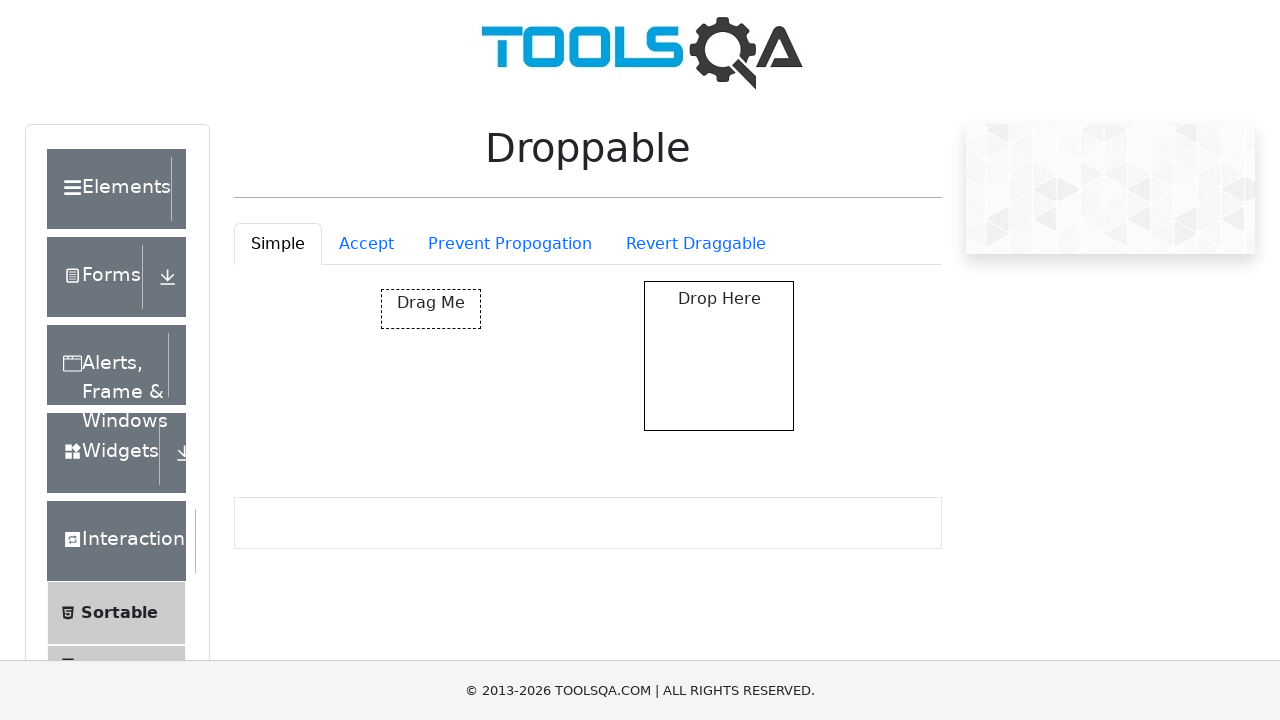

Clicked on the Prevent Propagation tab at (510, 244) on #droppableExample-tab-preventPropogation
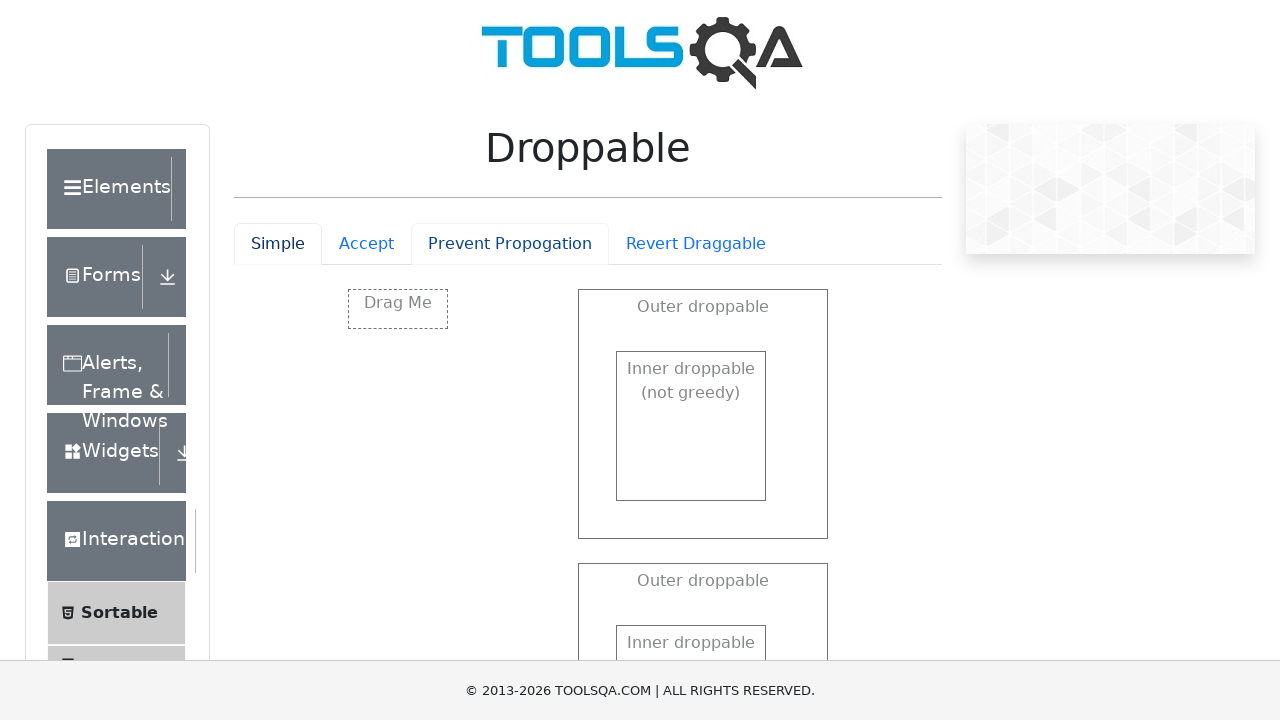

Waited for tab content to load
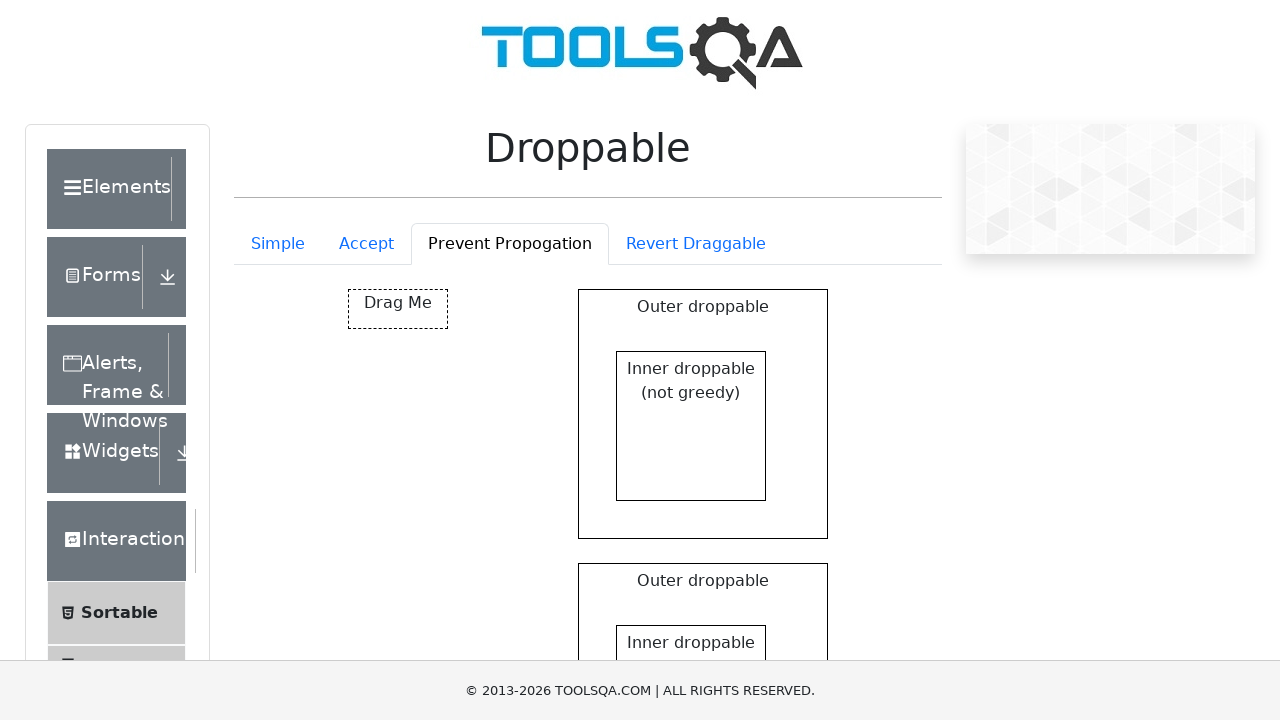

Dragged source element to the outer drop box at (703, 414)
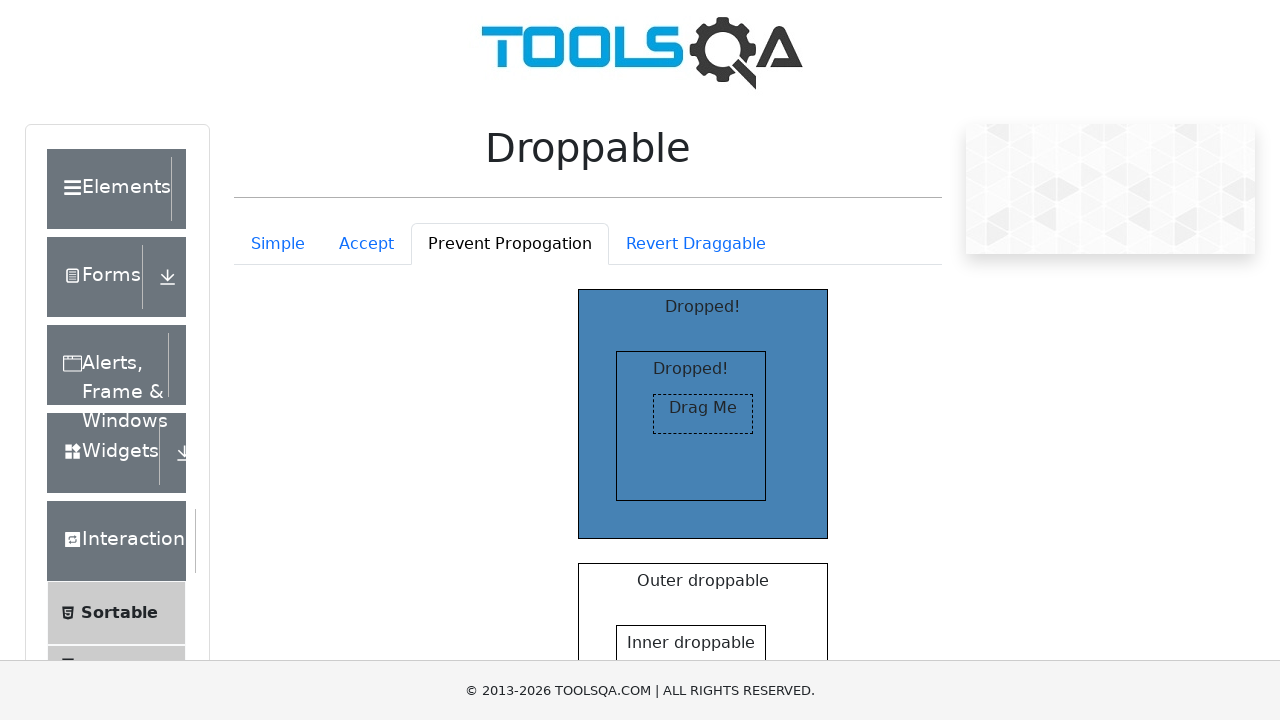

Verified the drop was successful by waiting for the dropped element
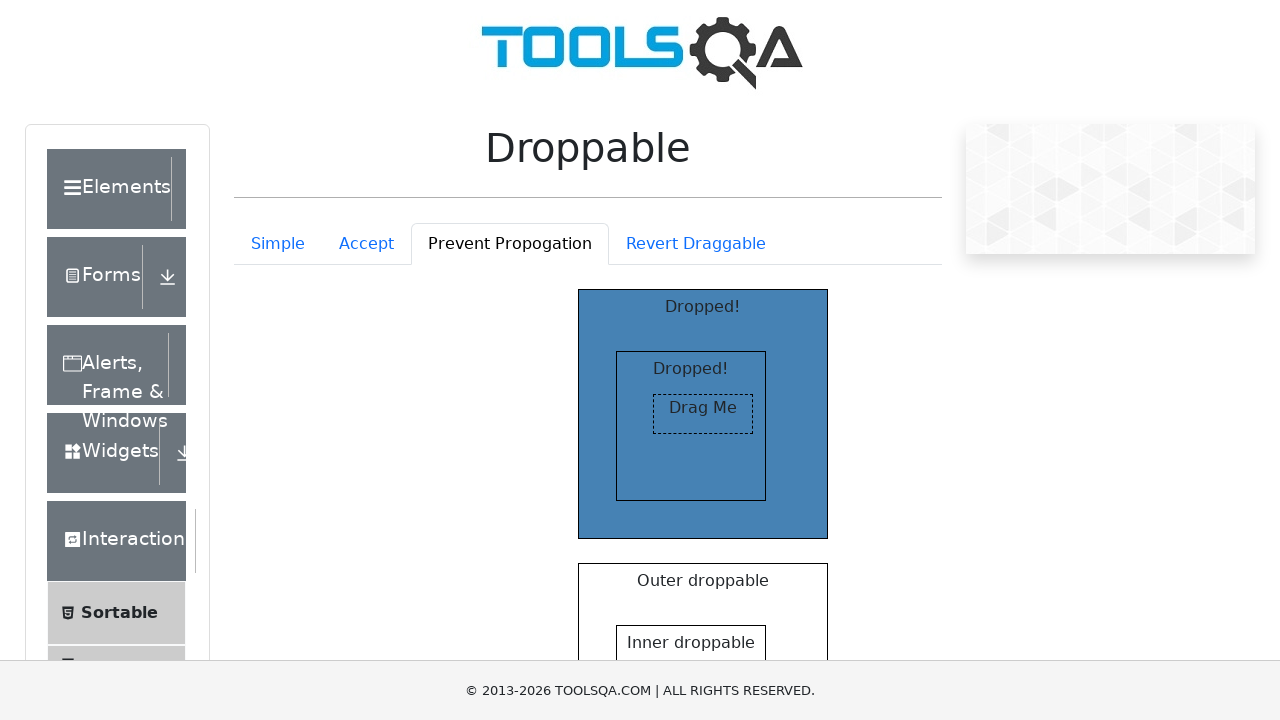

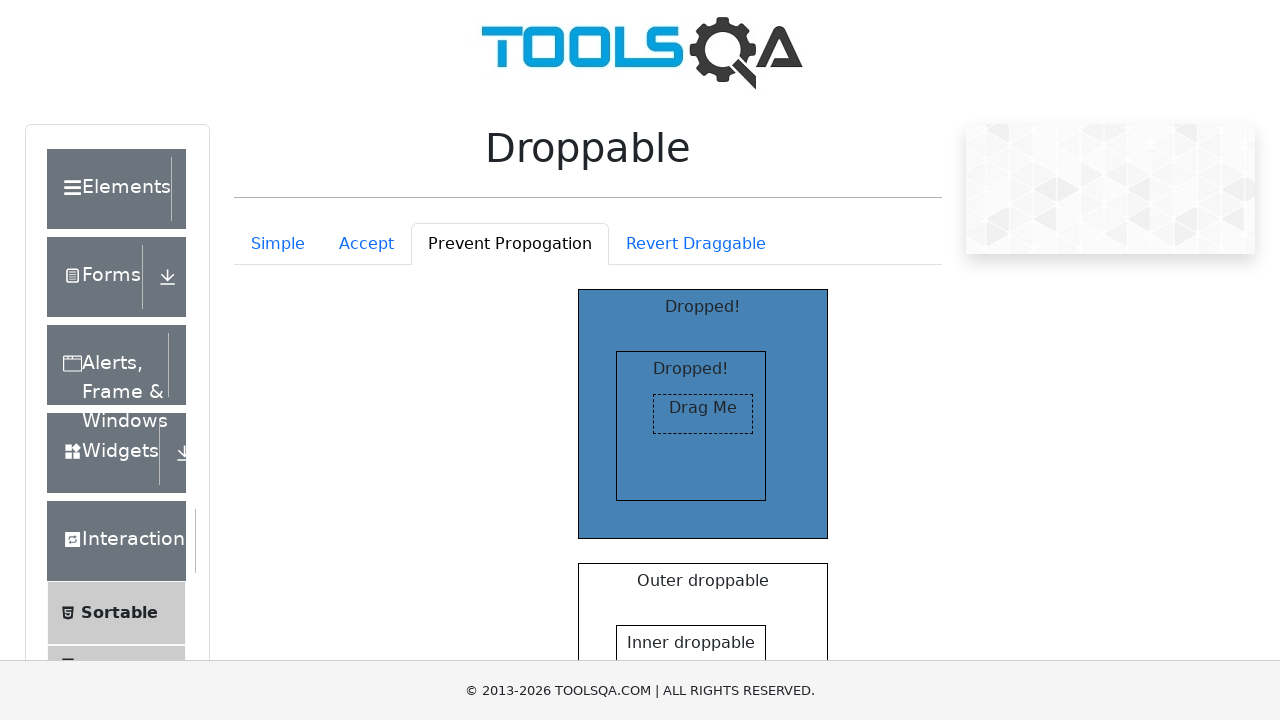